Tests clicking only the green (success) button on the challenging DOM page and reads the red and blue button texts

Starting URL: http://the-internet.herokuapp.com/challenging_dom

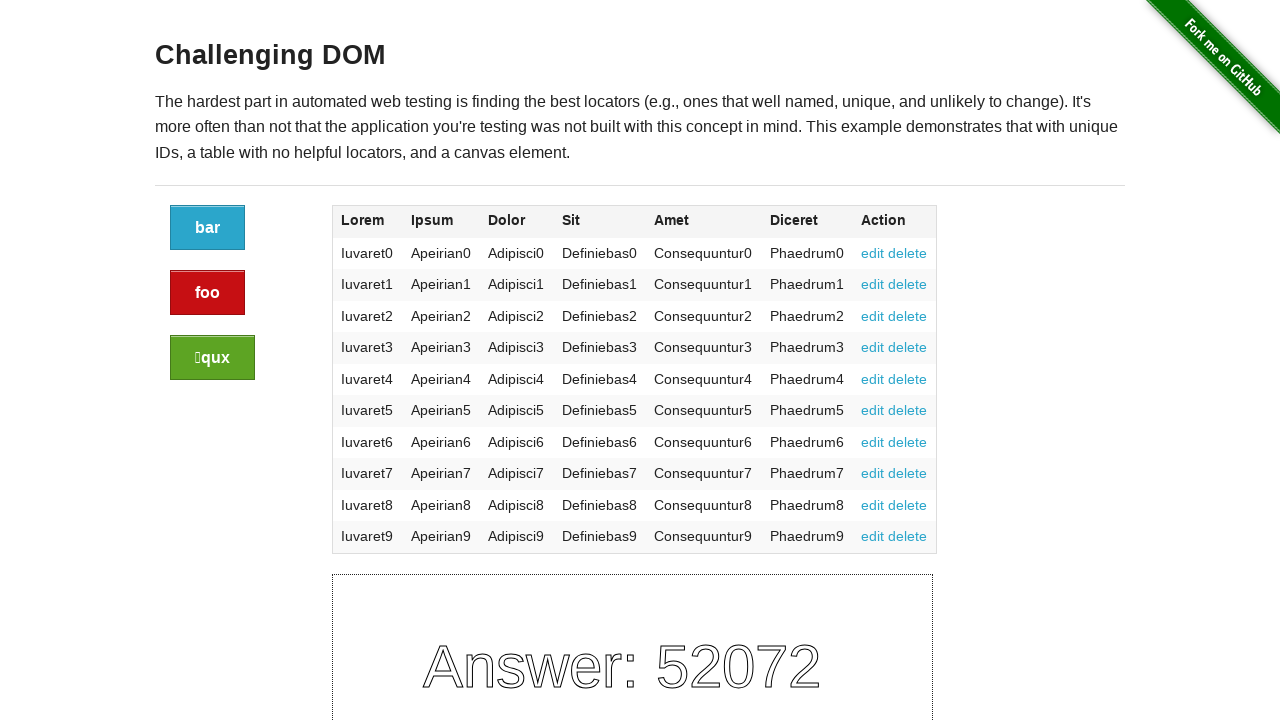

Clicked the green (success) button at (212, 358) on .button.success
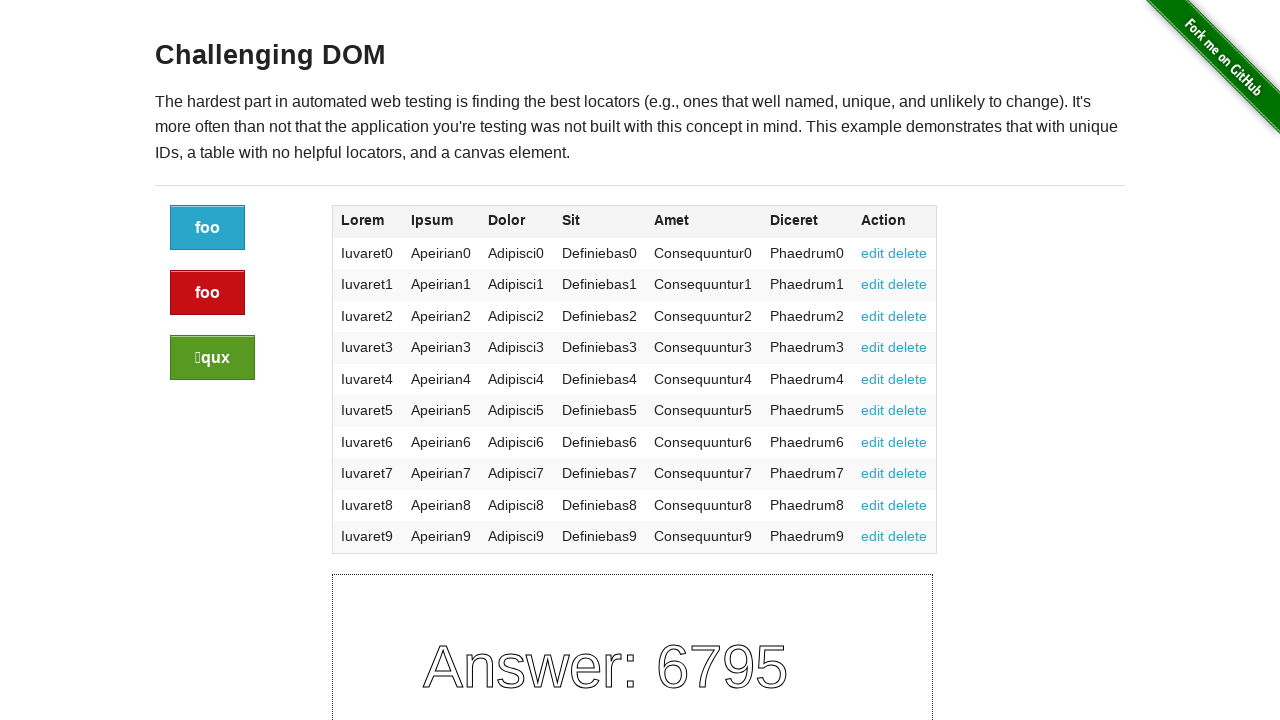

Red (alert) button is present on the page
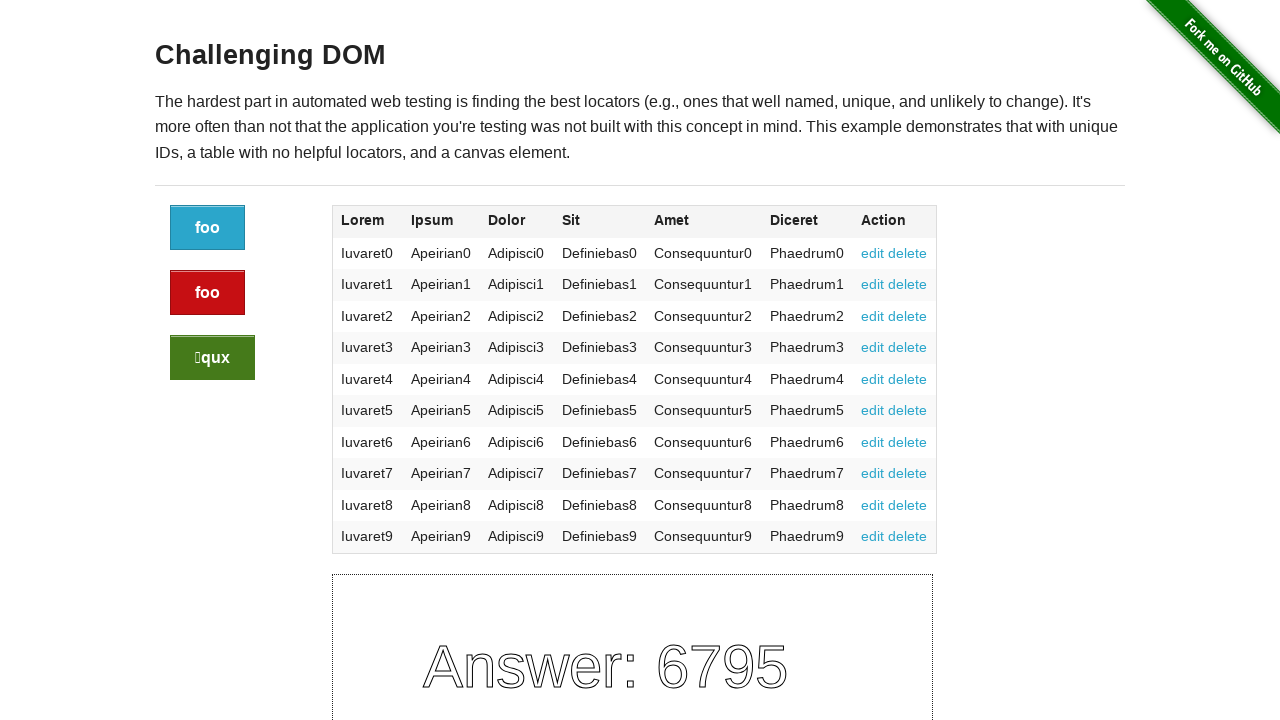

Blue button is present on the page
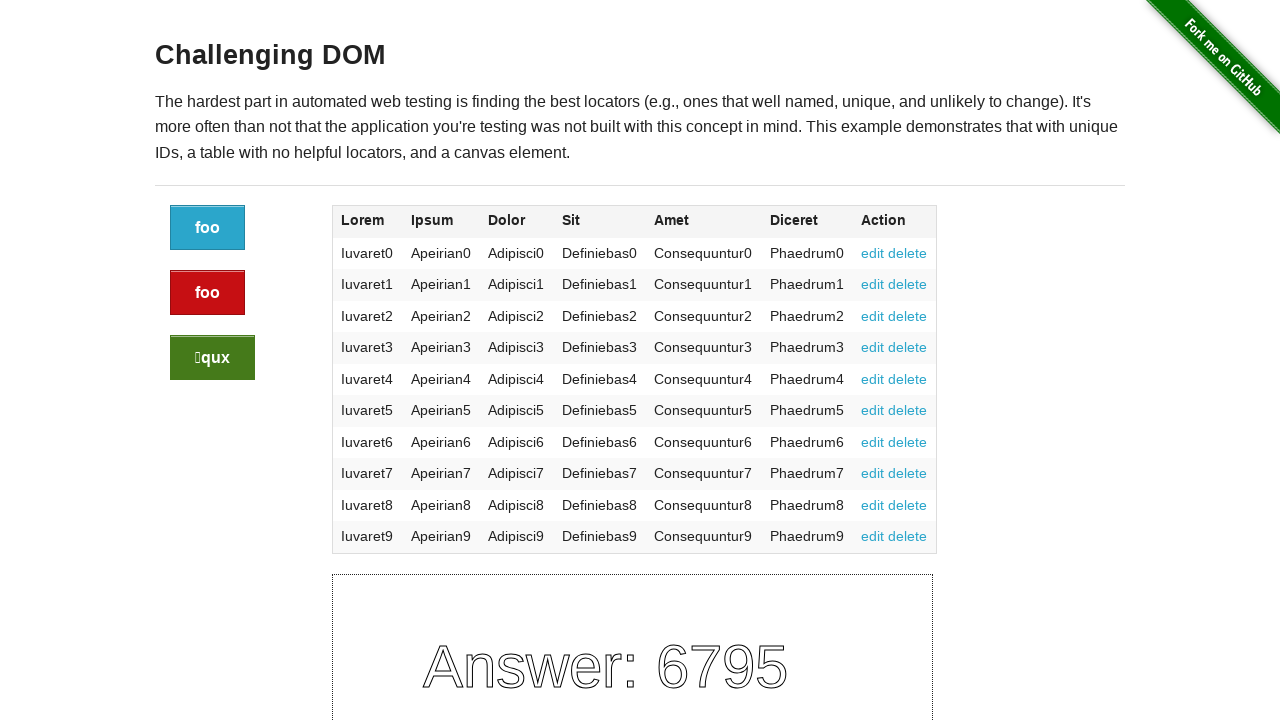

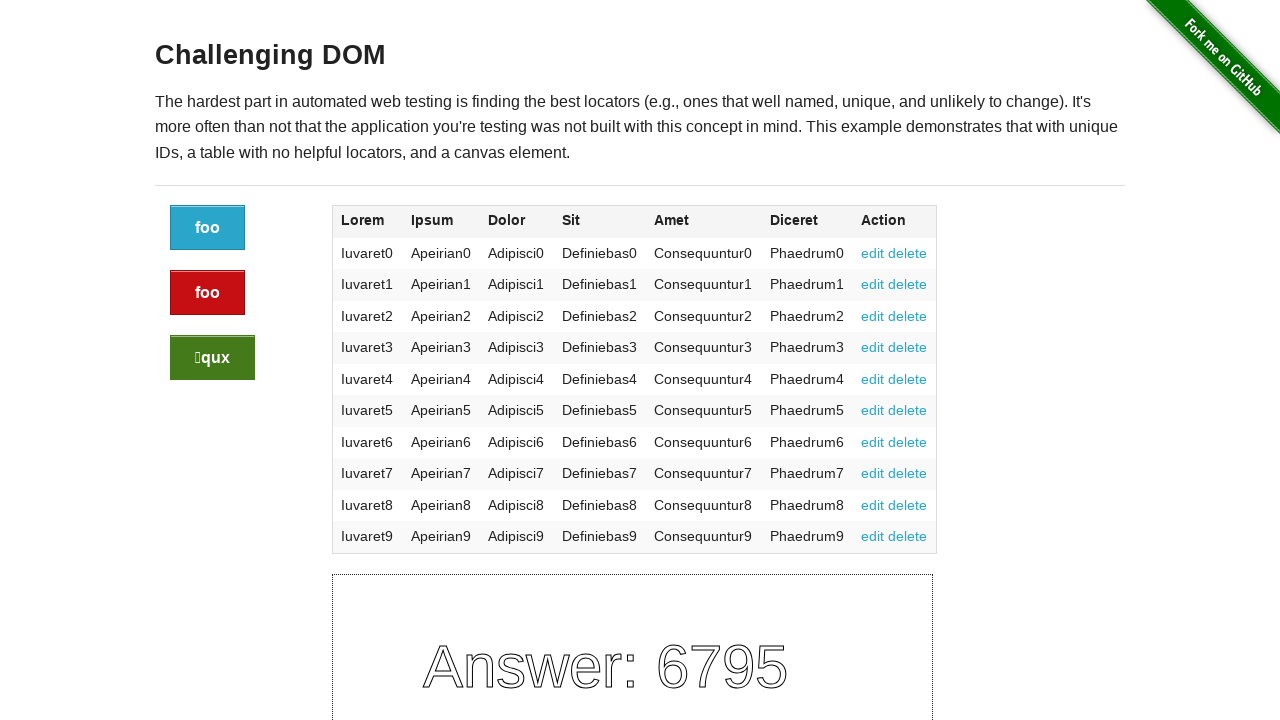